Tests alert dialog functionality on a practice website by clicking a button to show a dialog and then closing it using the close icon

Starting URL: https://leafground.com/alert.xhtml

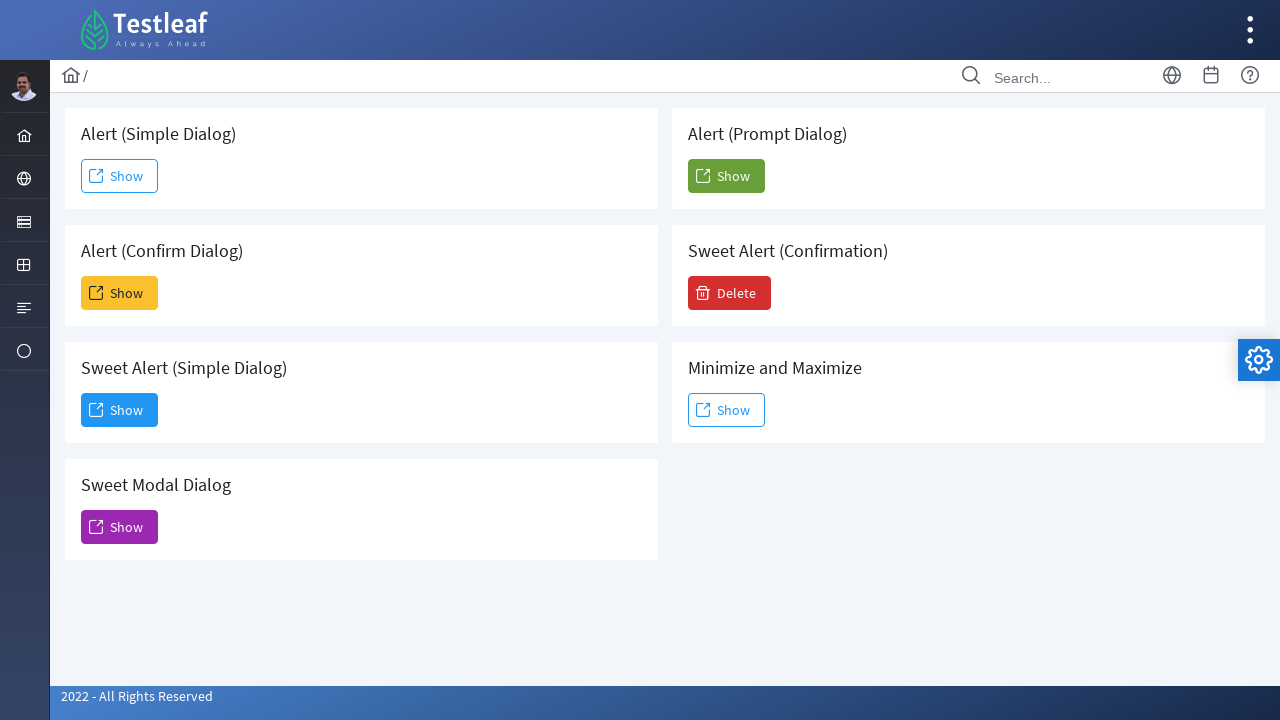

Clicked the 6th 'Show' button to trigger alert dialog at (726, 410) on (//*[text()='Show'])[6]
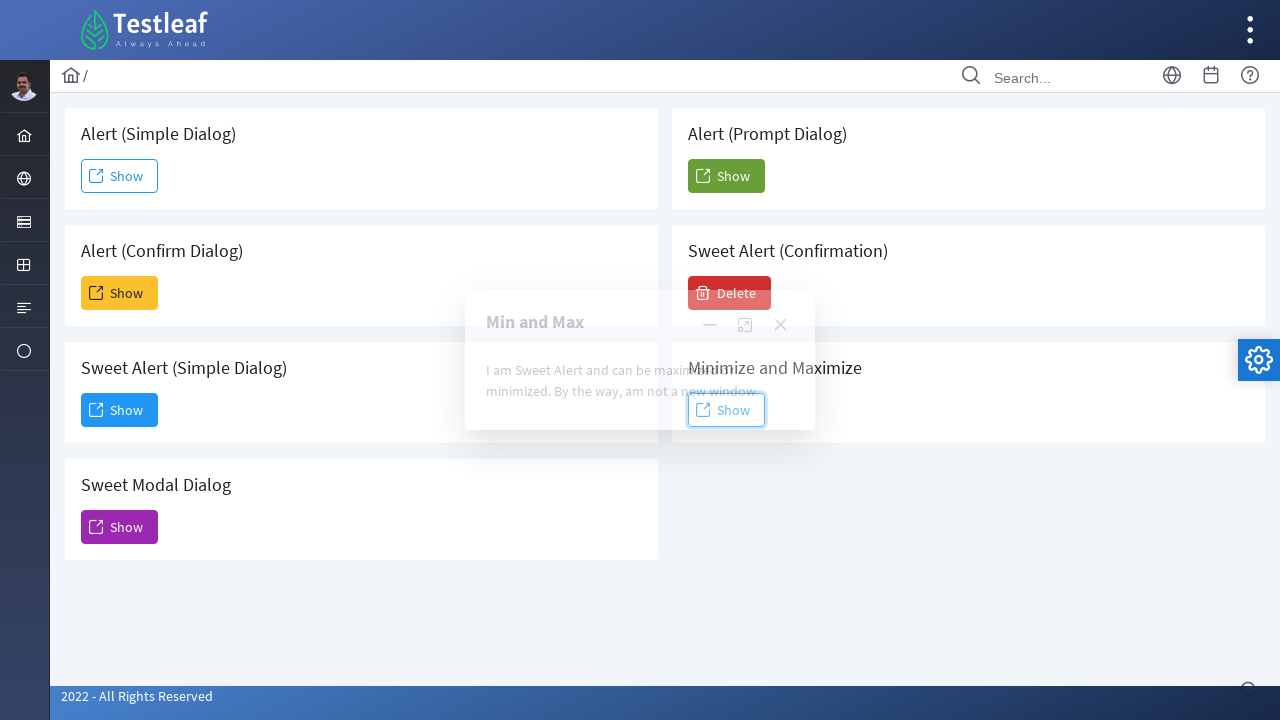

Alert dialog appeared on the page
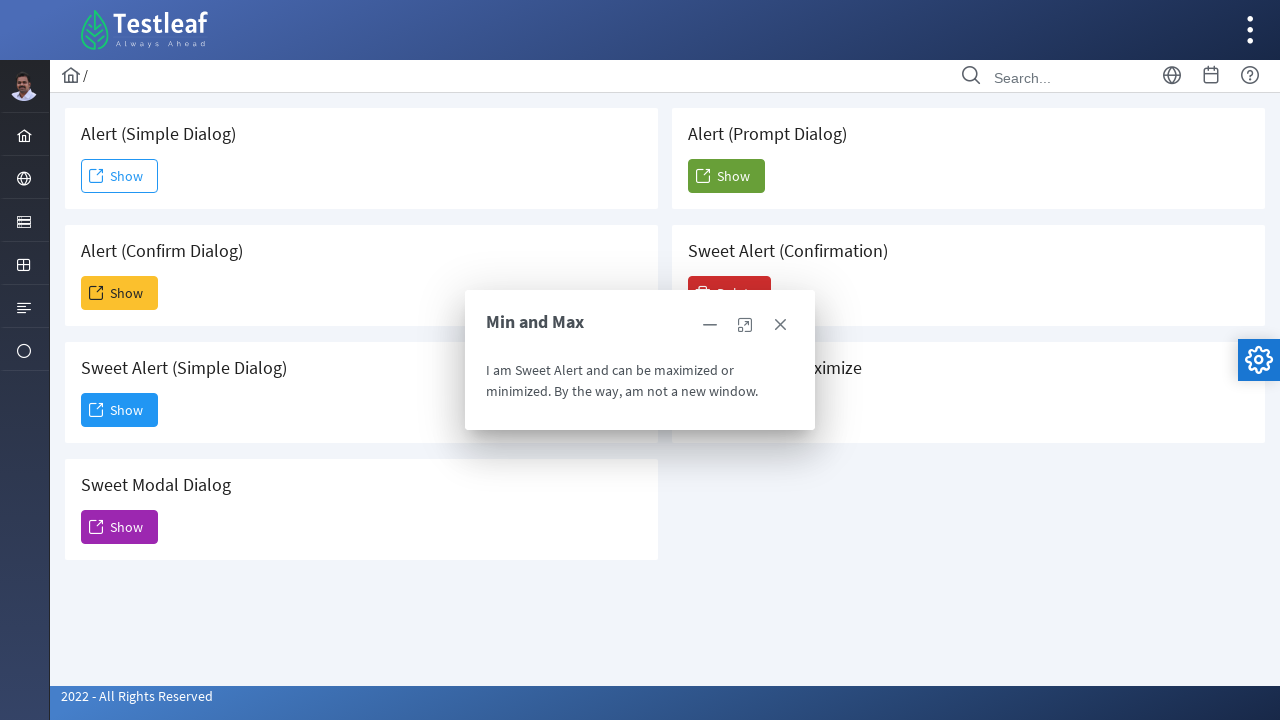

Clicked the close icon to dismiss the alert dialog at (745, 325) on (//*[contains(@class,'ui-dialog-titlebar-icon')])[4]
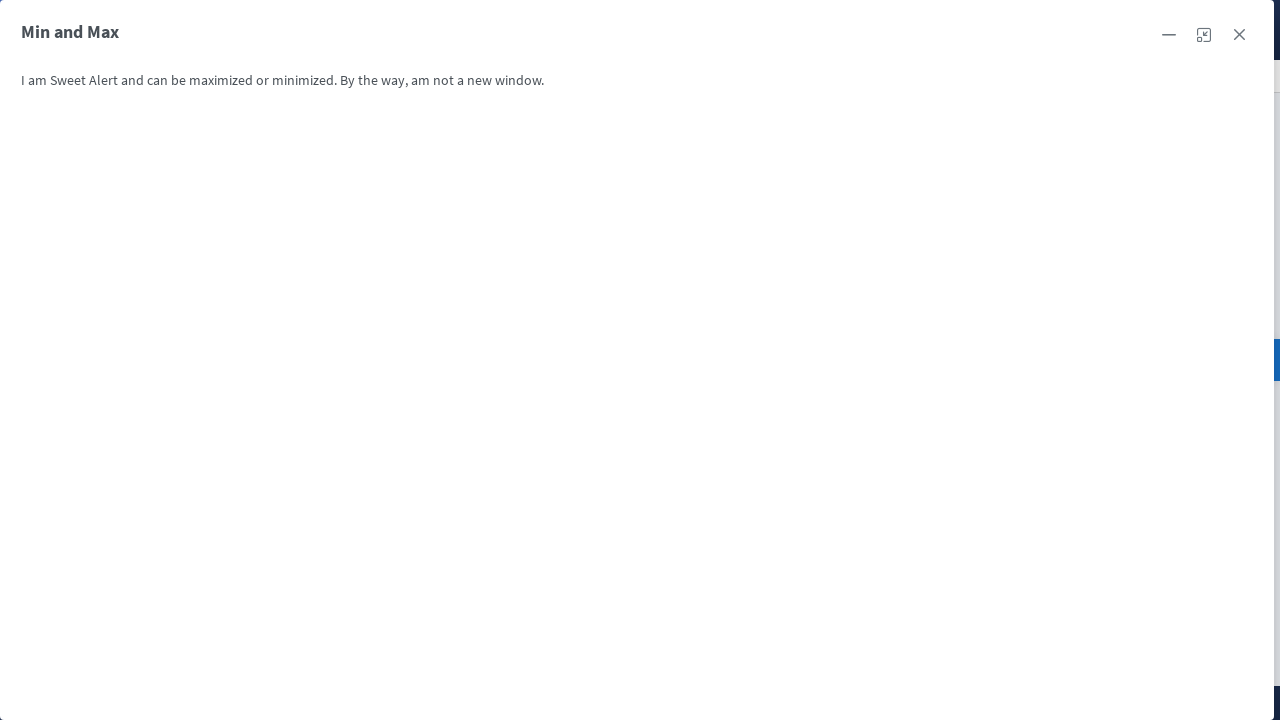

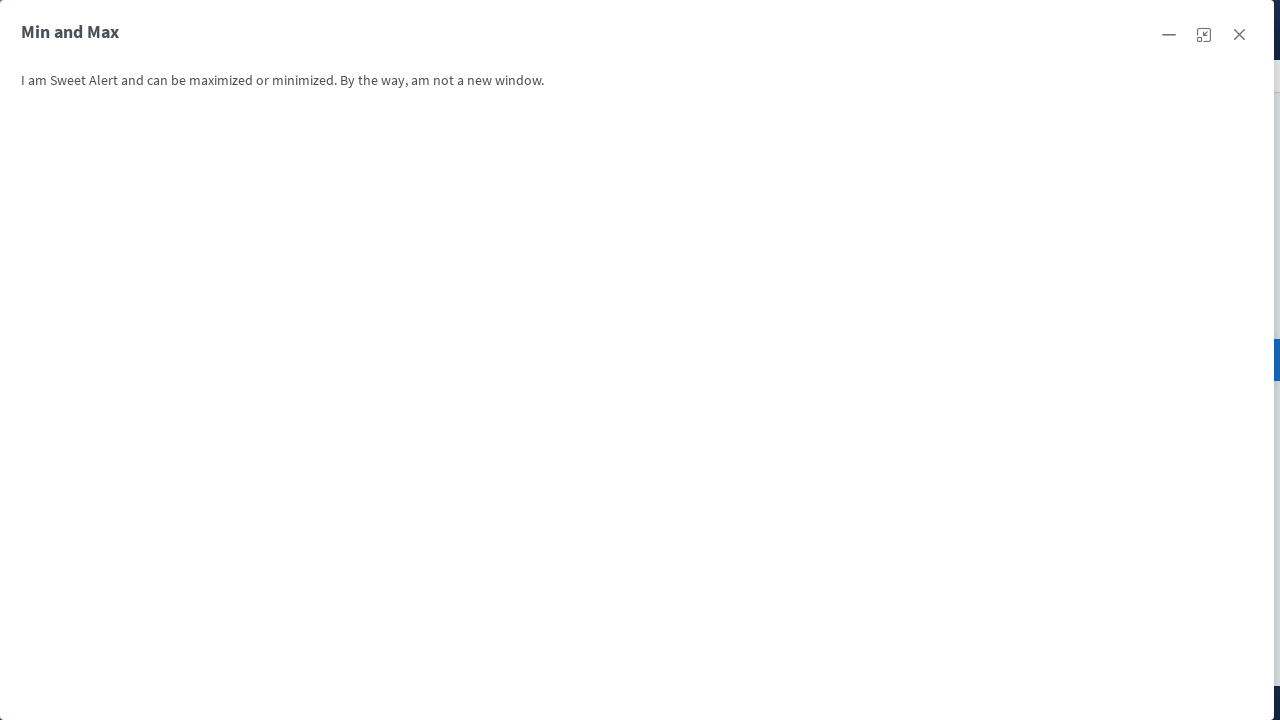